Tests jQuery UI slider functionality by dragging the slider handle horizontally

Starting URL: http://jqueryui.com/slider/

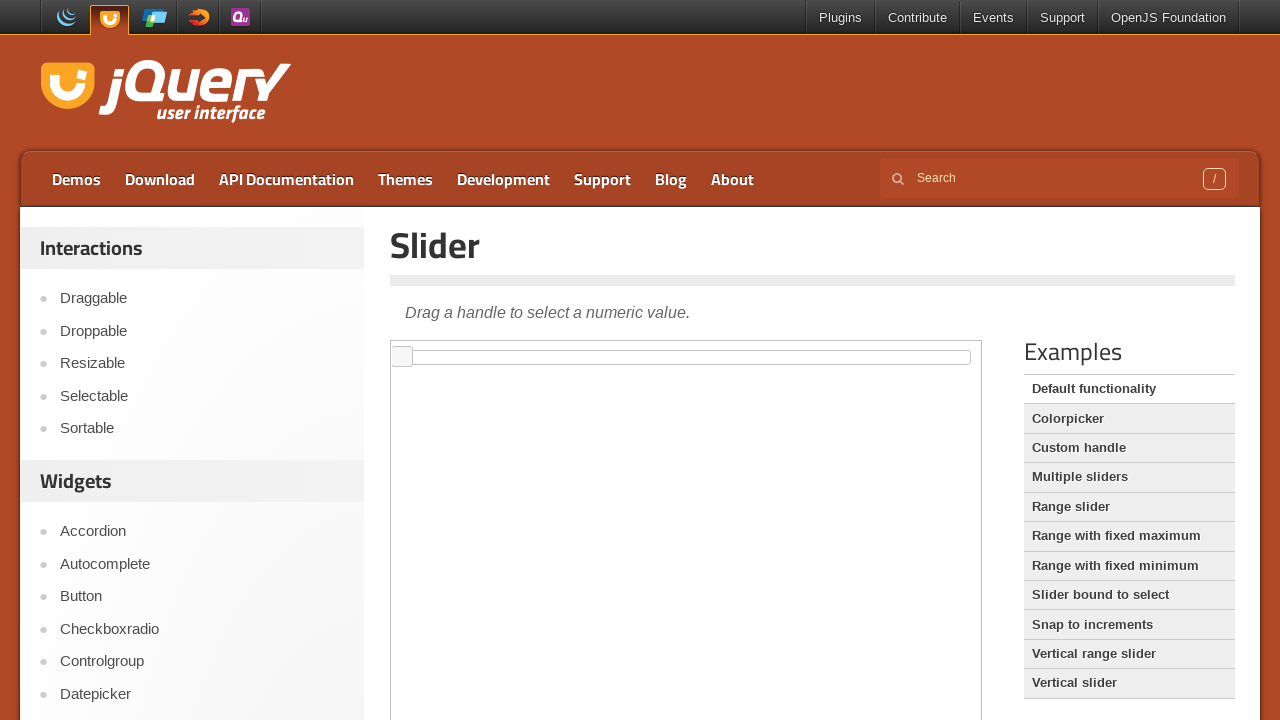

Located iframe containing jQuery UI slider
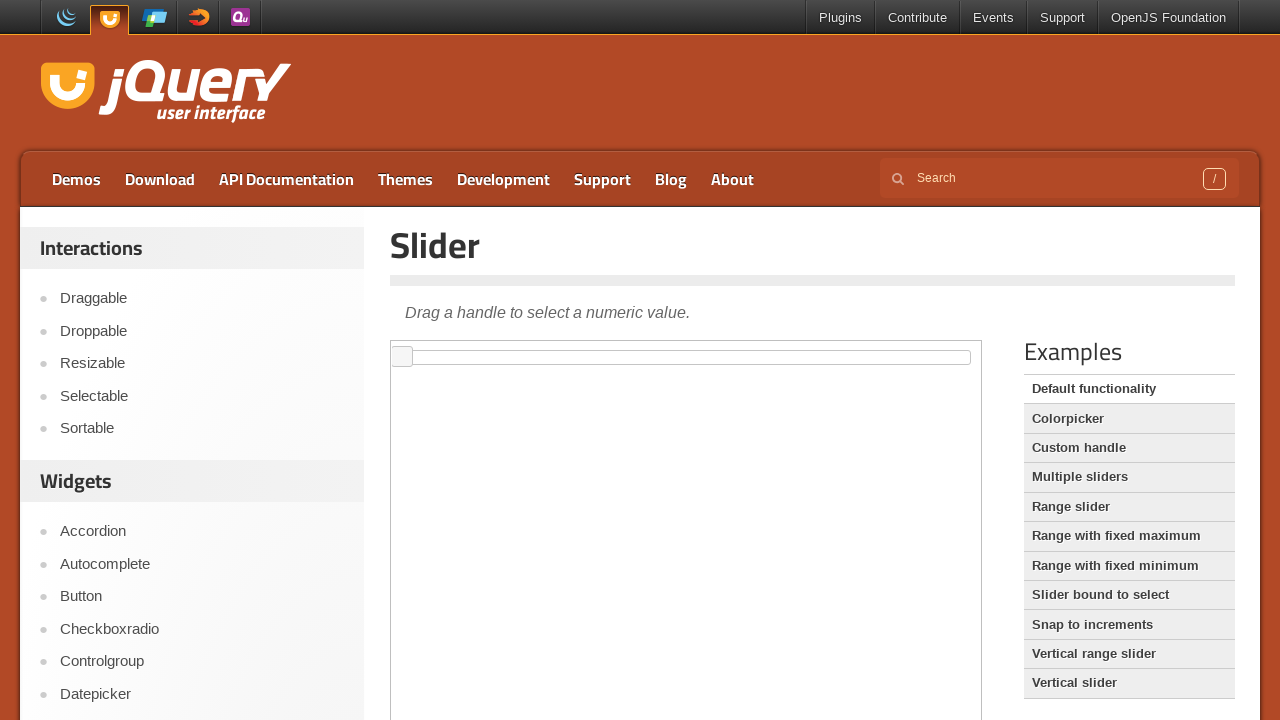

Located slider handle element
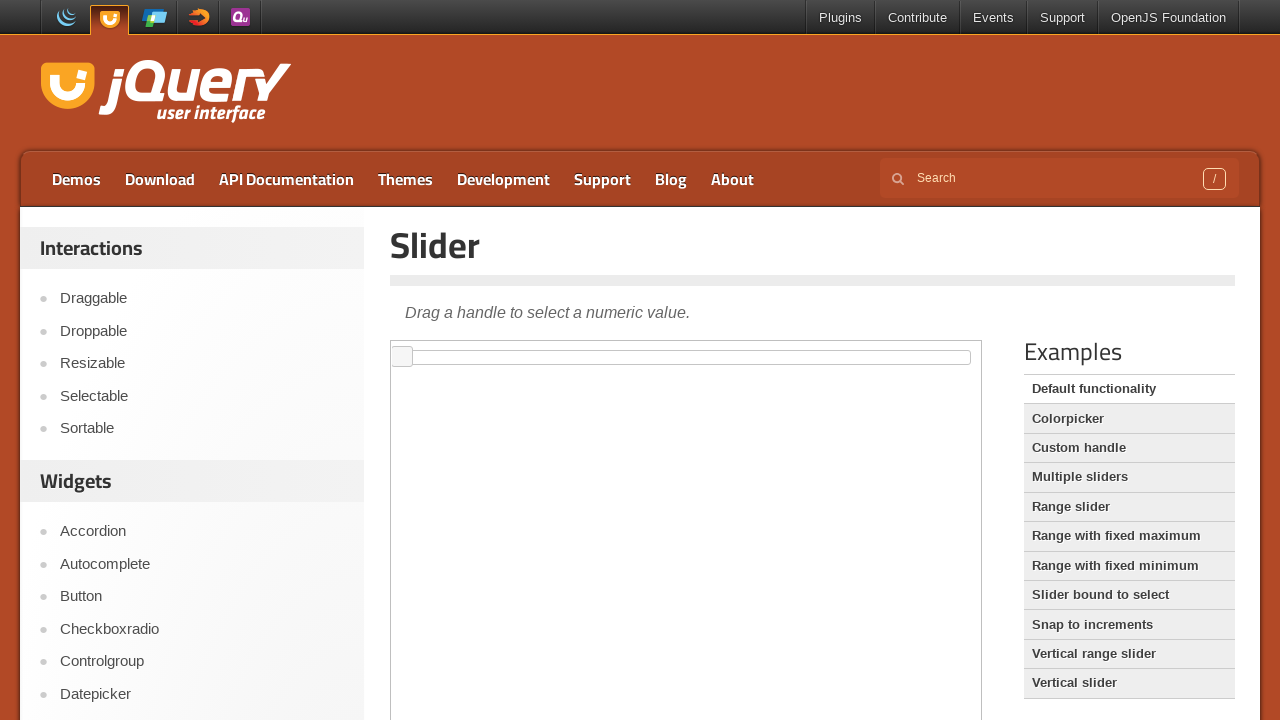

Dragged slider handle 30 pixels to the right at (423, 347)
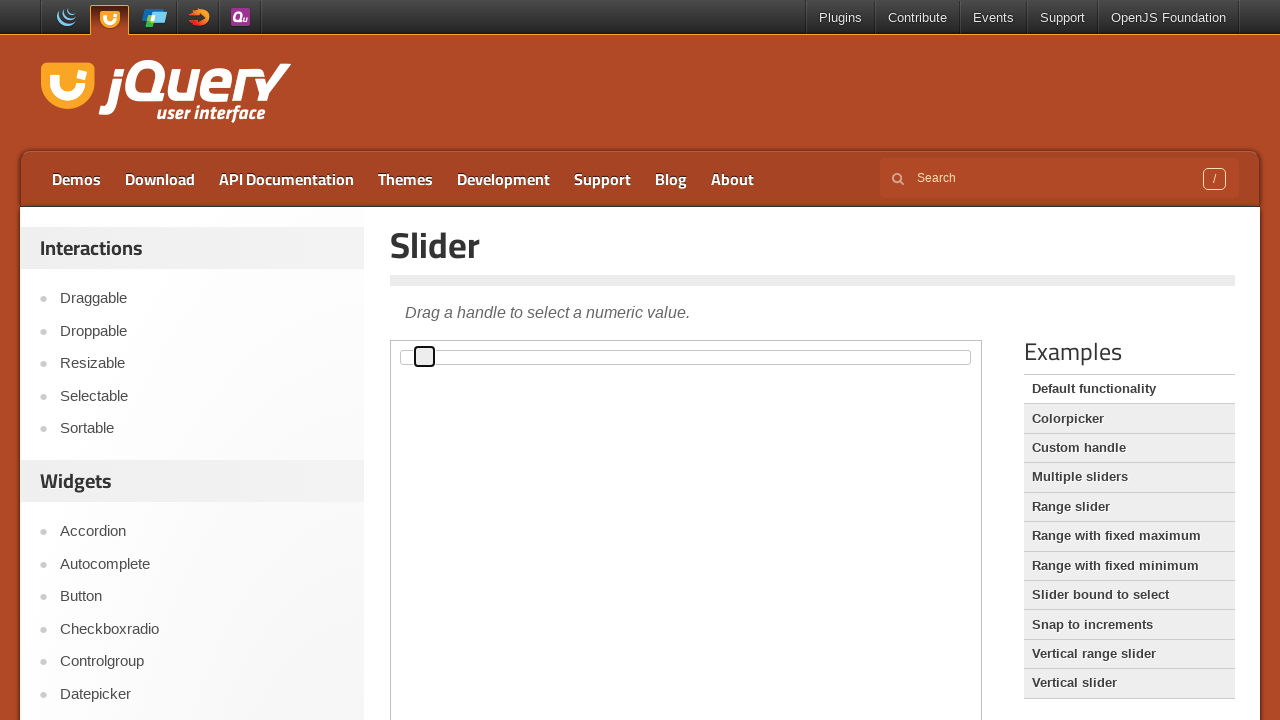

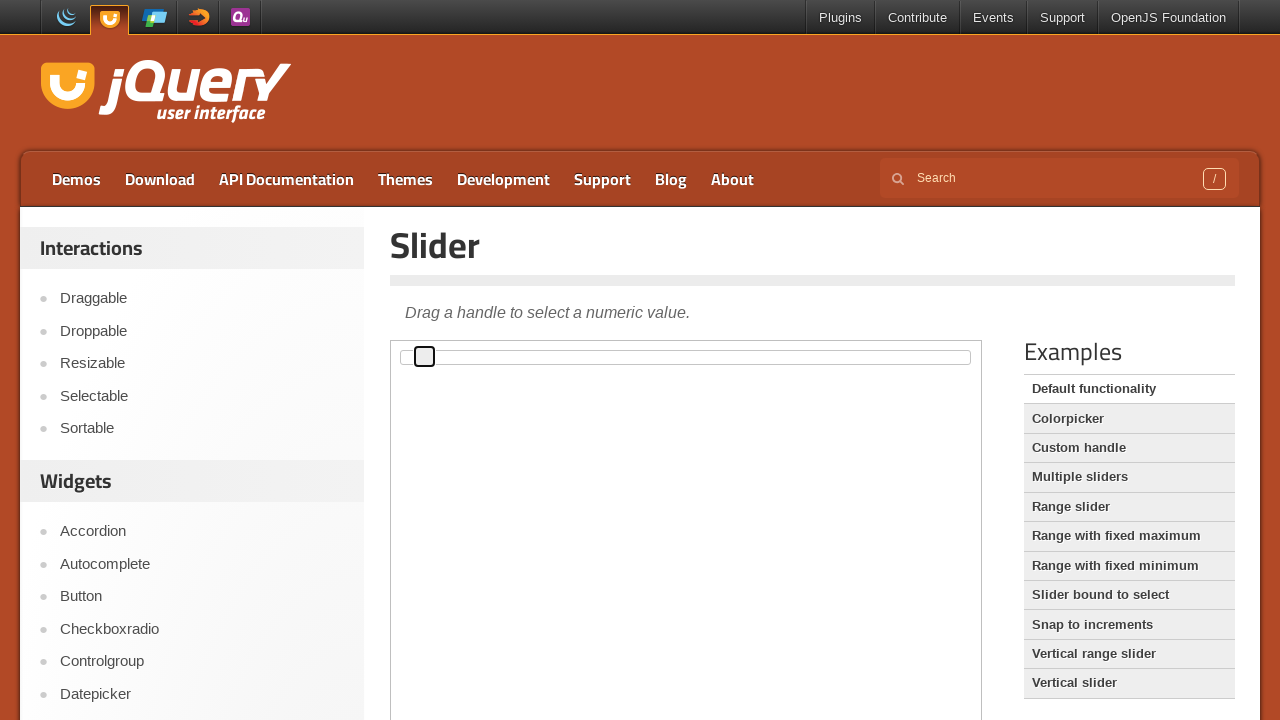